Tests opening a new window by clicking the Open Window button

Starting URL: https://rahulshettyacademy.com/AutomationPractice/

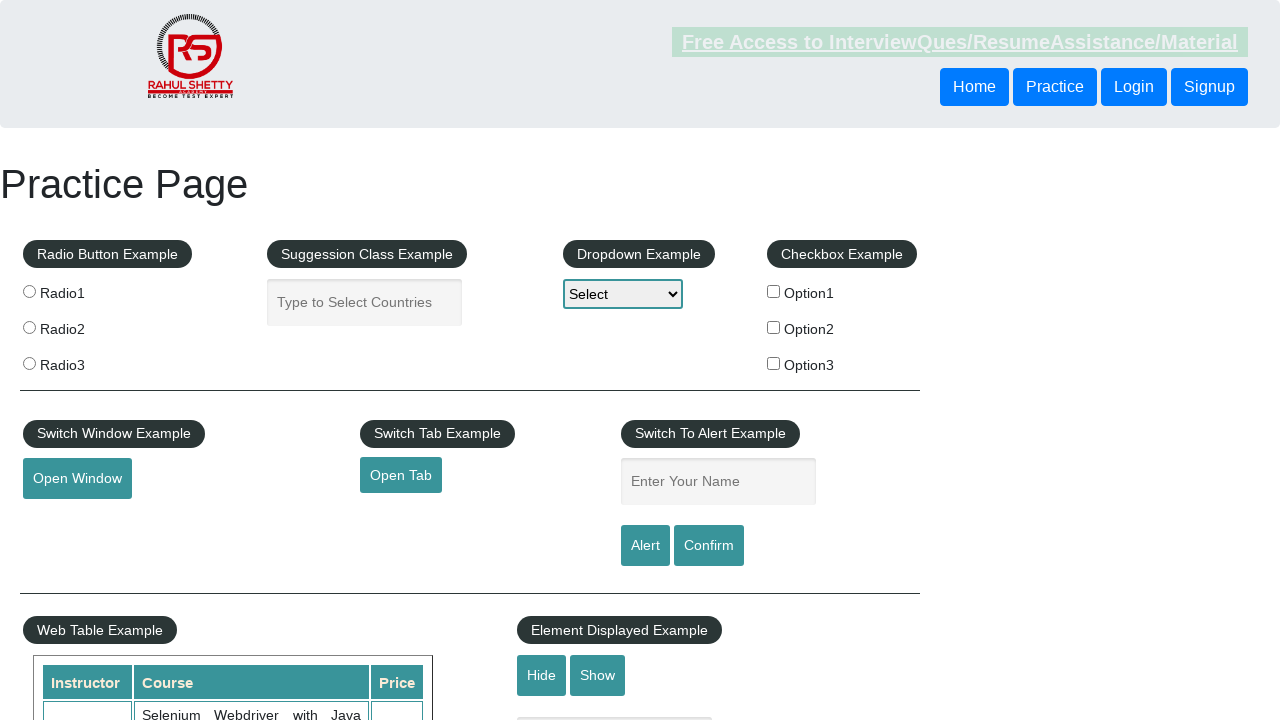

Clicked Open Window button at (77, 479) on #openwindow
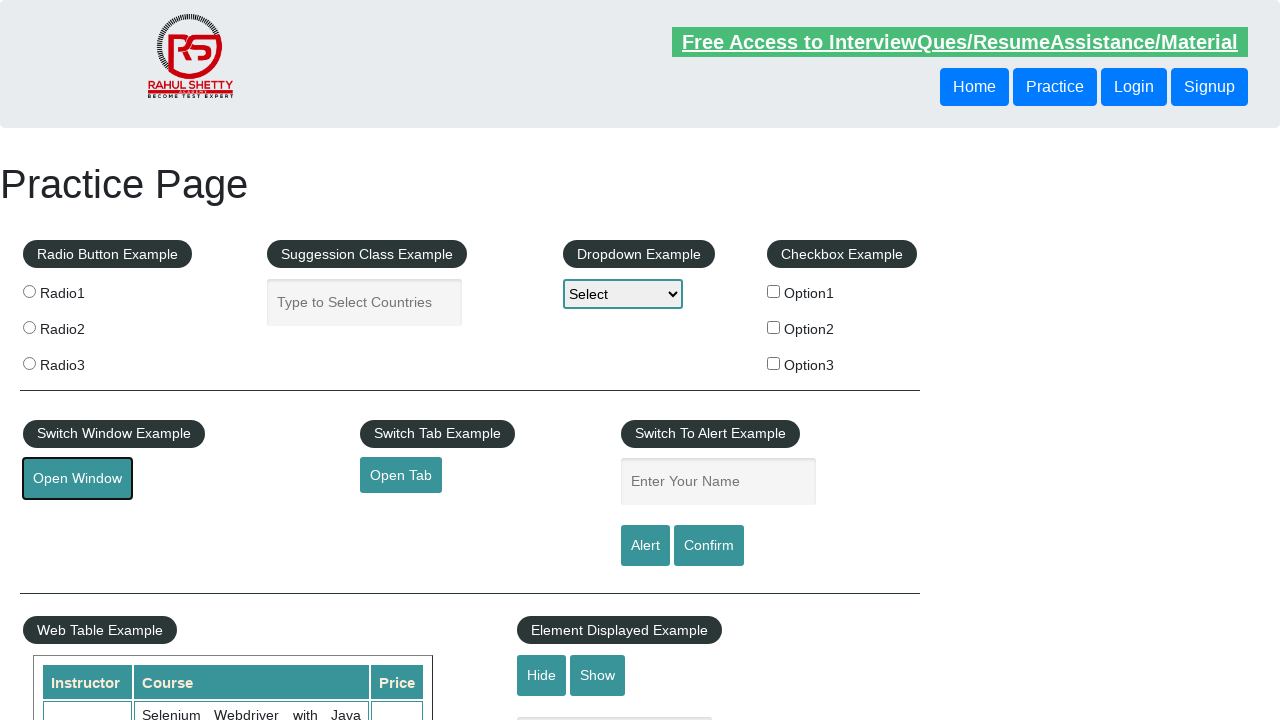

Waited 1000ms for new window to open
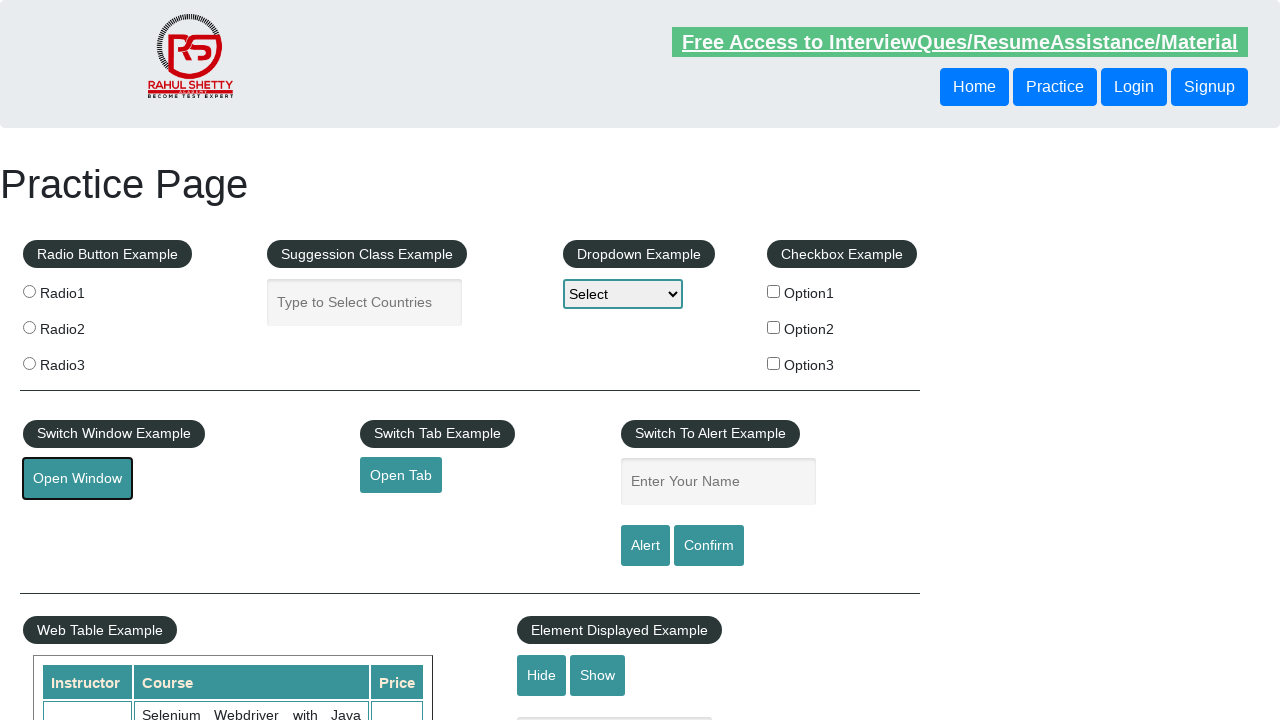

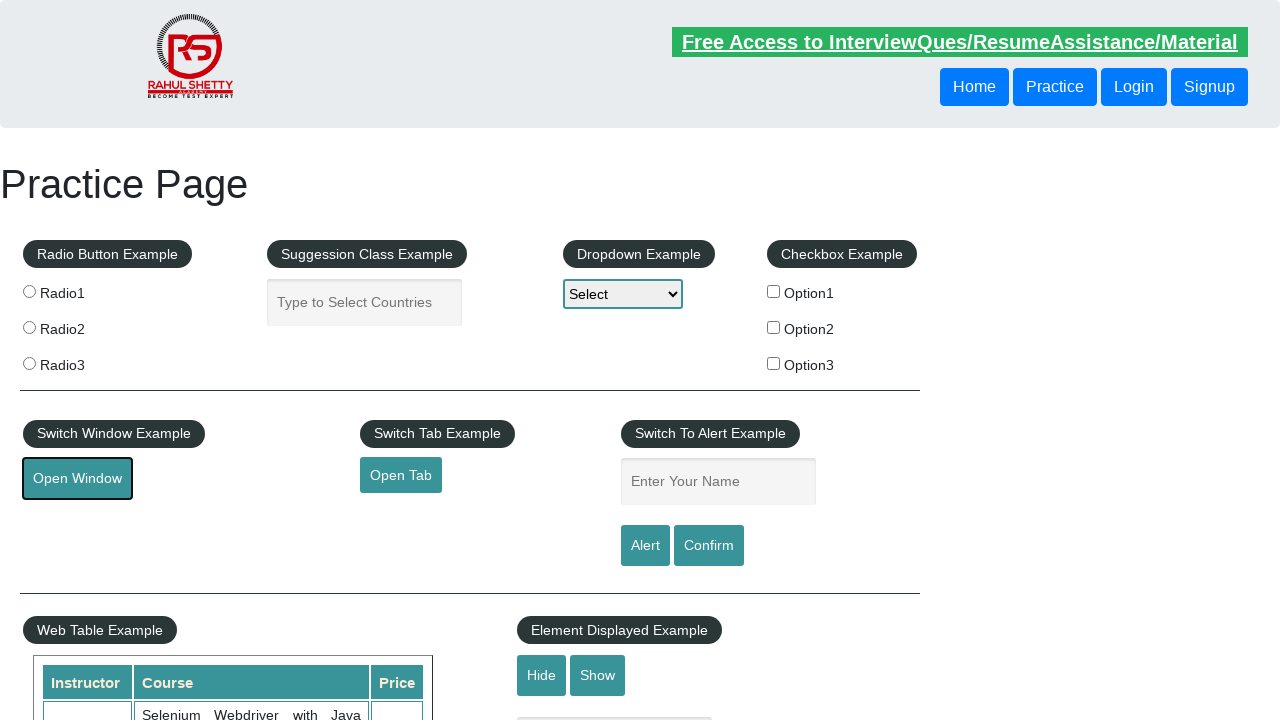